Navigates to the OrangeHRM demo site and maximizes the browser window to verify the page loads correctly.

Starting URL: https://opensource-demo.orangehrmlive.com/

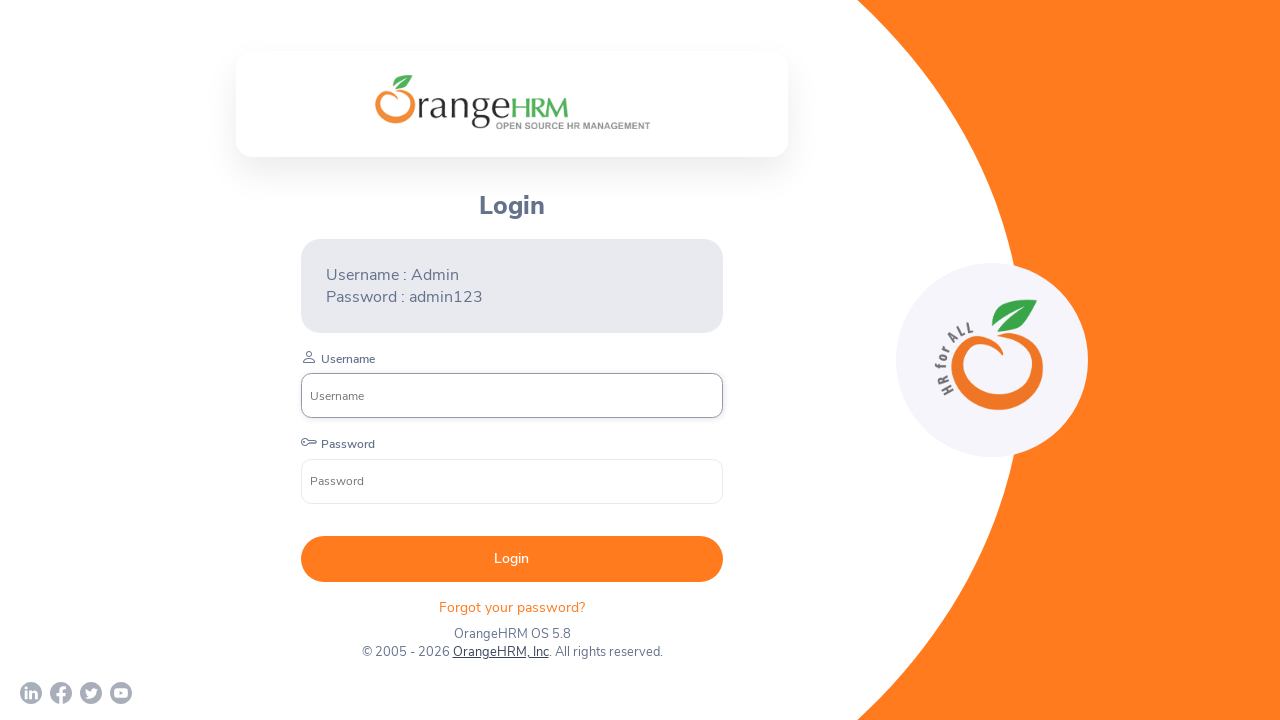

Set viewport size to 1920x1080 to maximize browser window
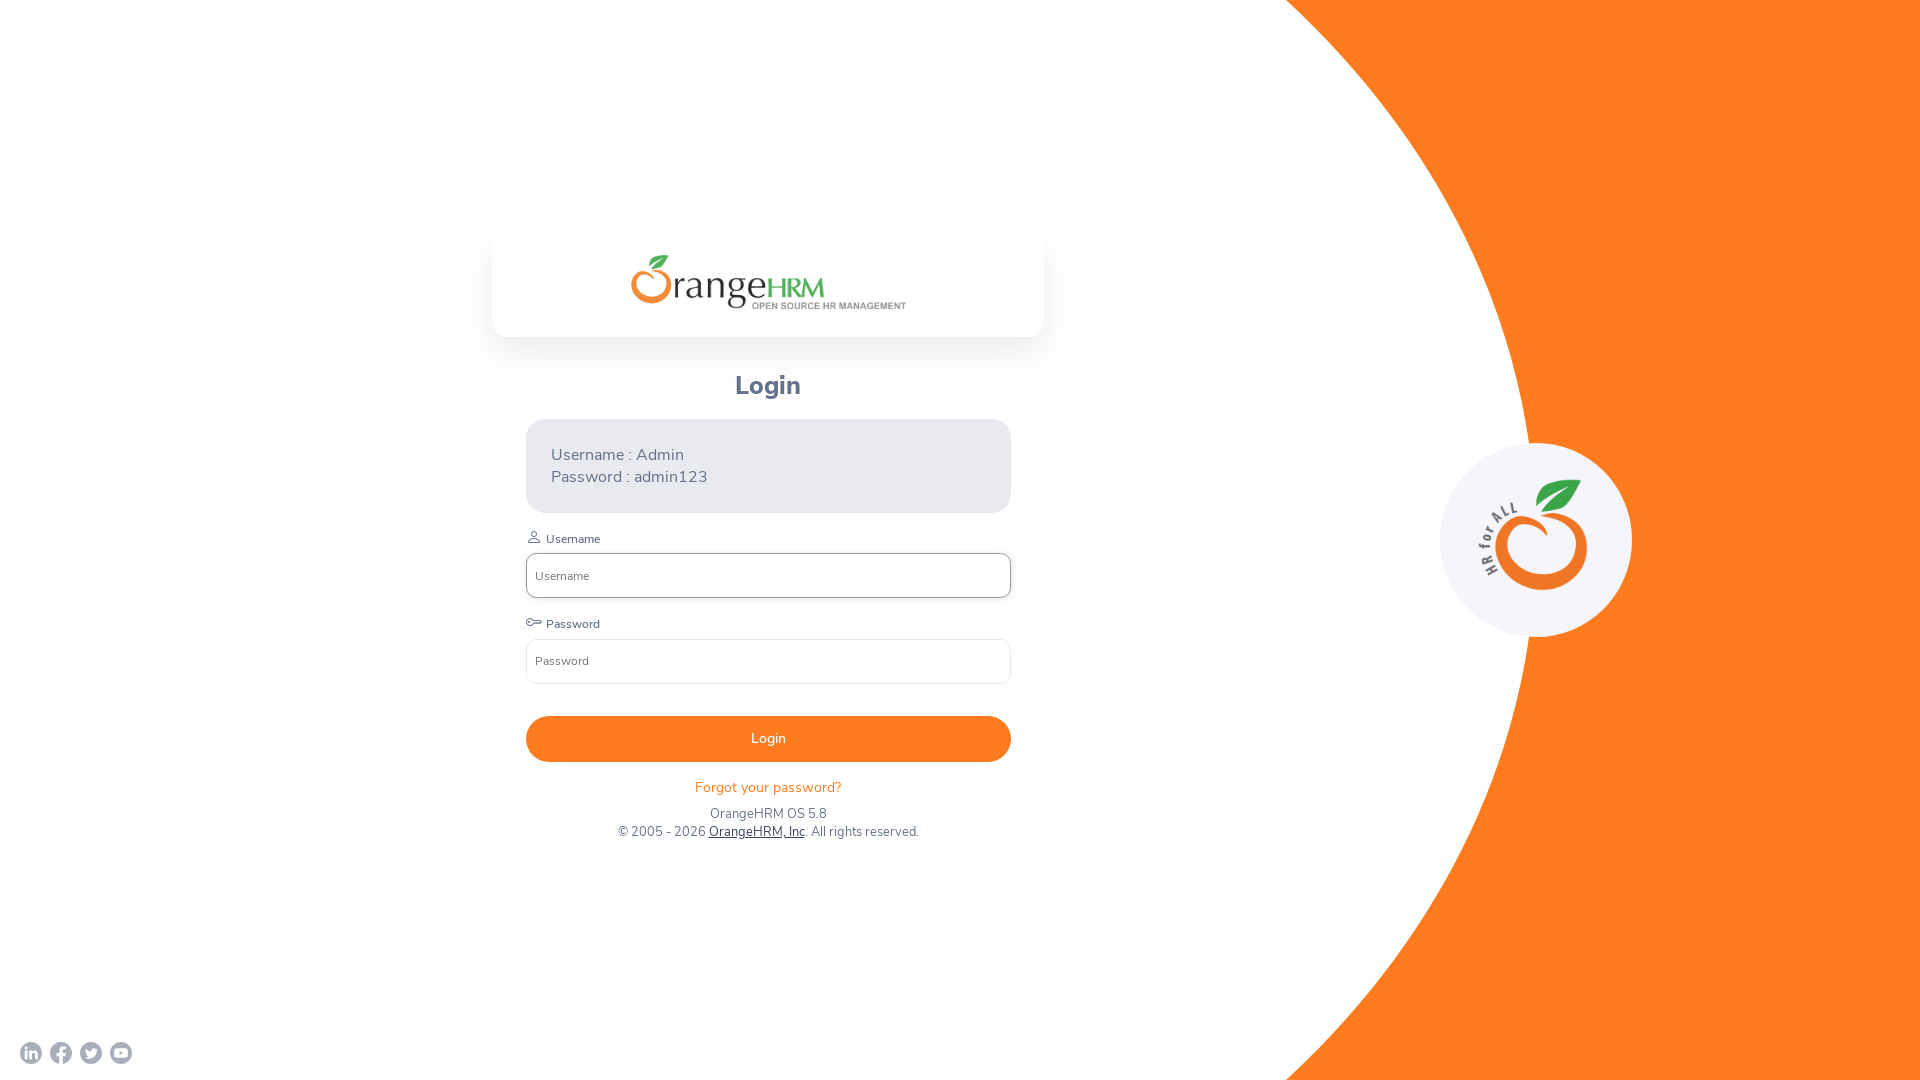

Waited for page to load (domcontentloaded state)
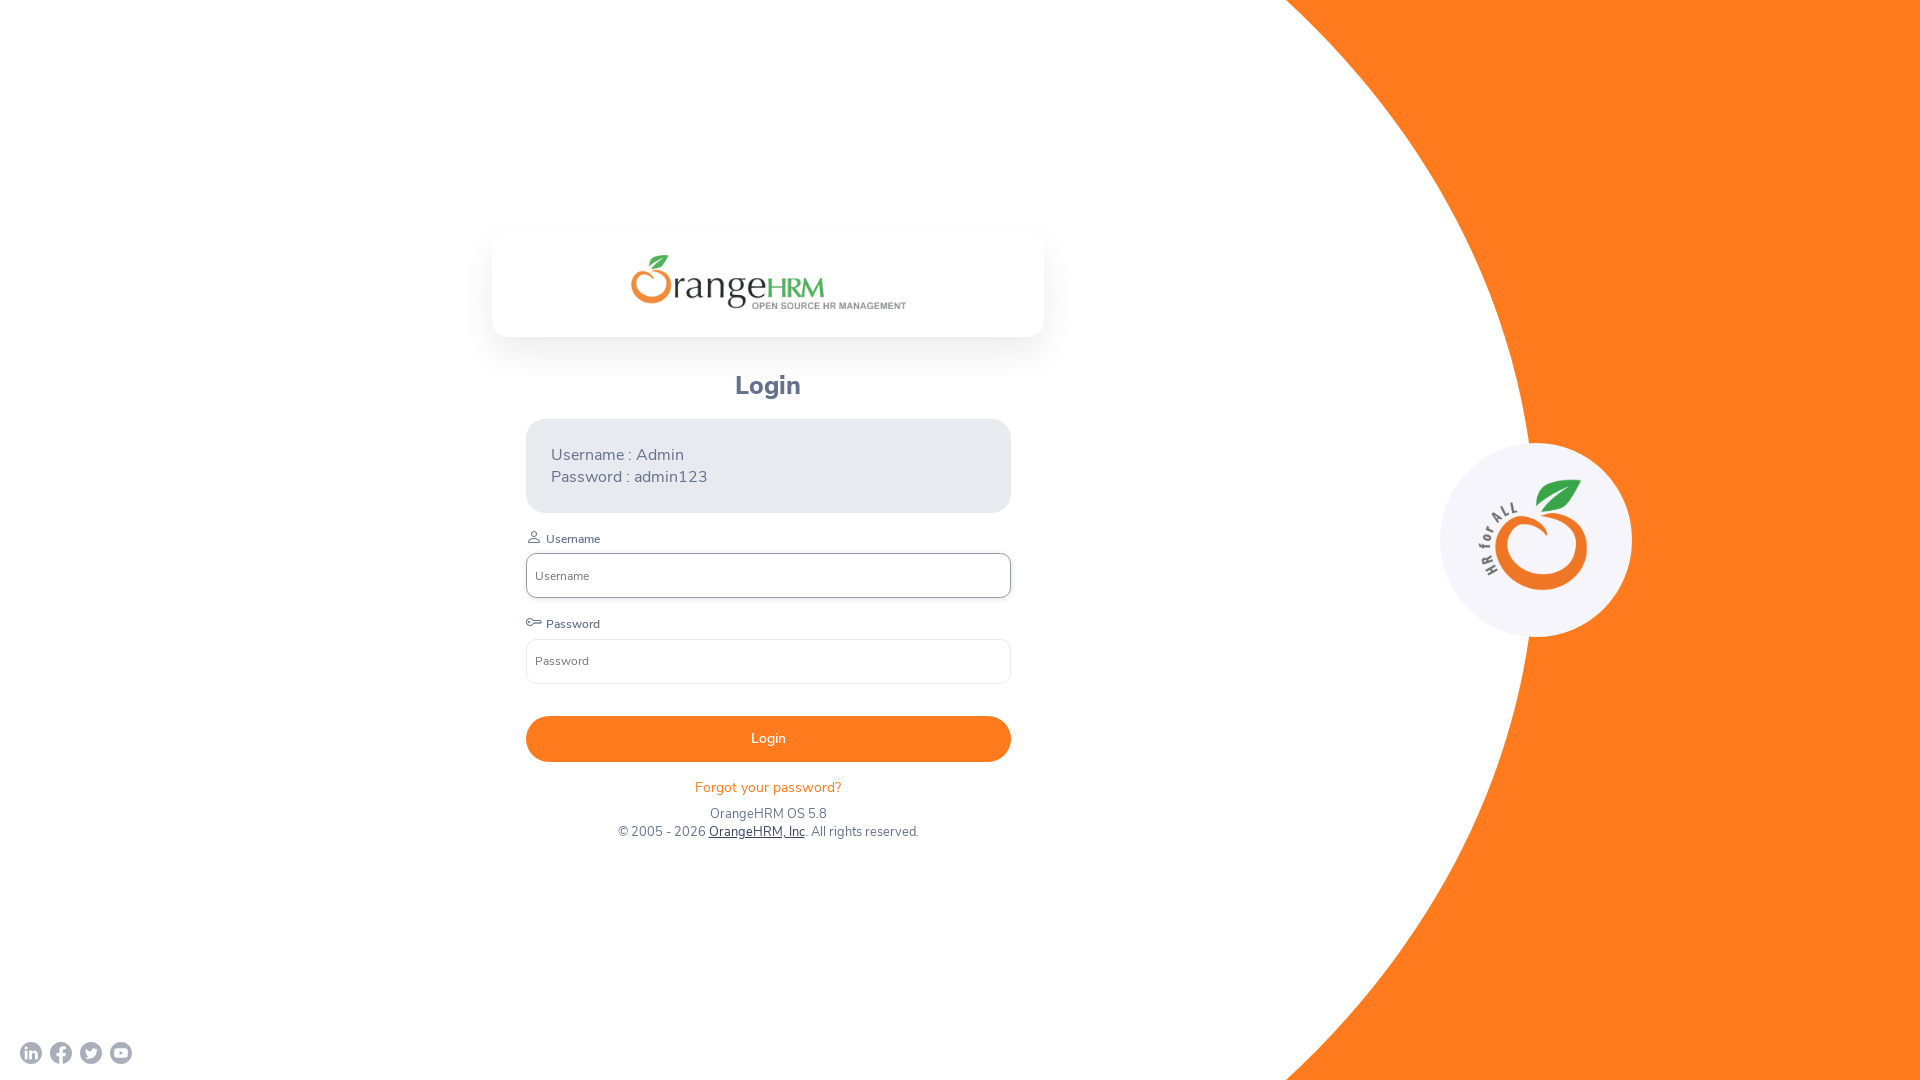

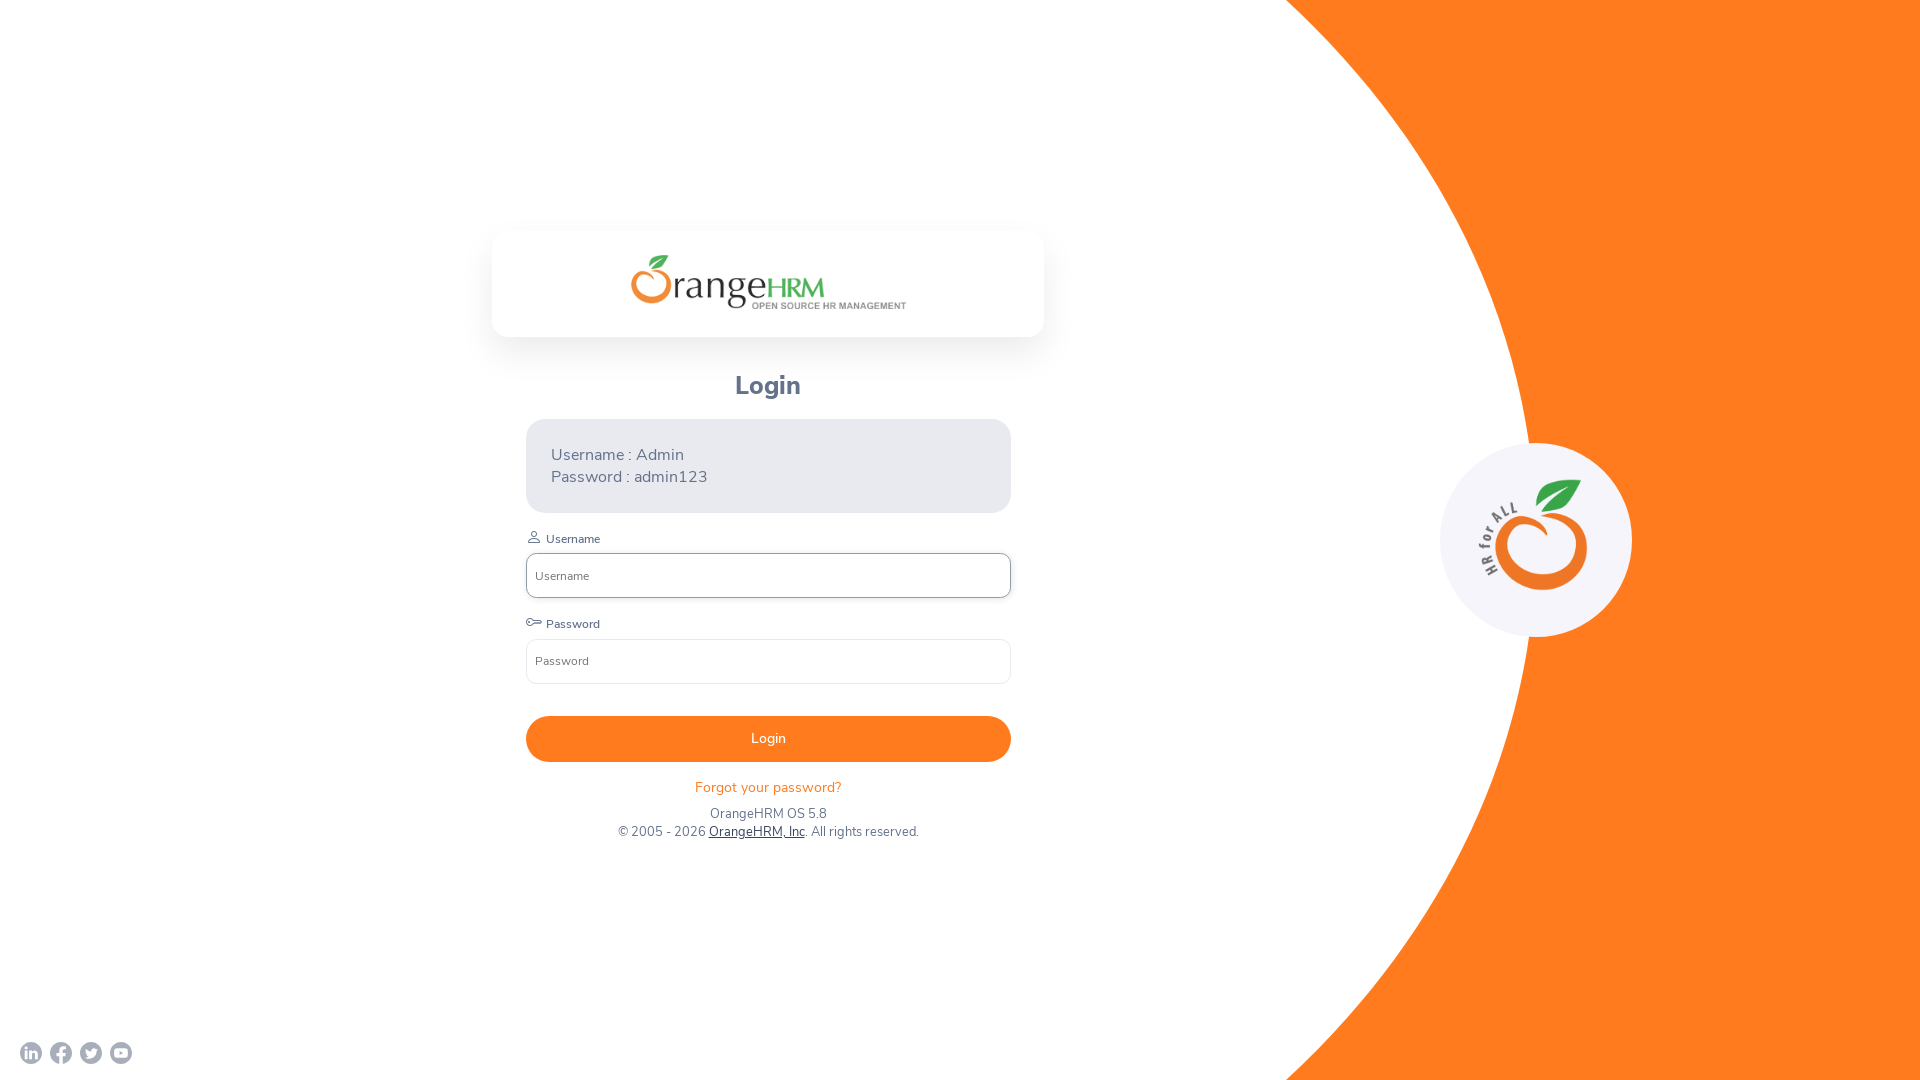